Tests navigating to a football statistics page and clicking the "All matches" button to display match data, then verifies table rows are displayed.

Starting URL: https://www.adamchoi.co.uk/overs/detailed

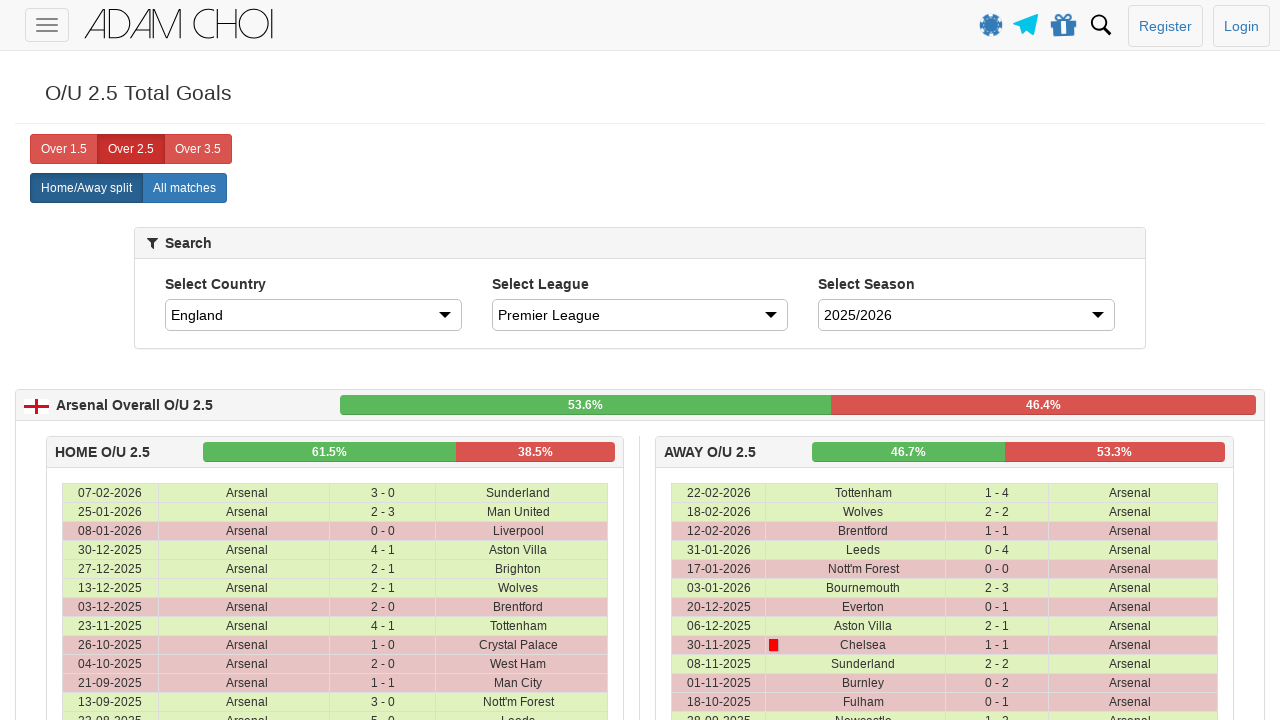

Clicked 'All matches' button to display match data at (184, 188) on label[analytics-event="All matches"]
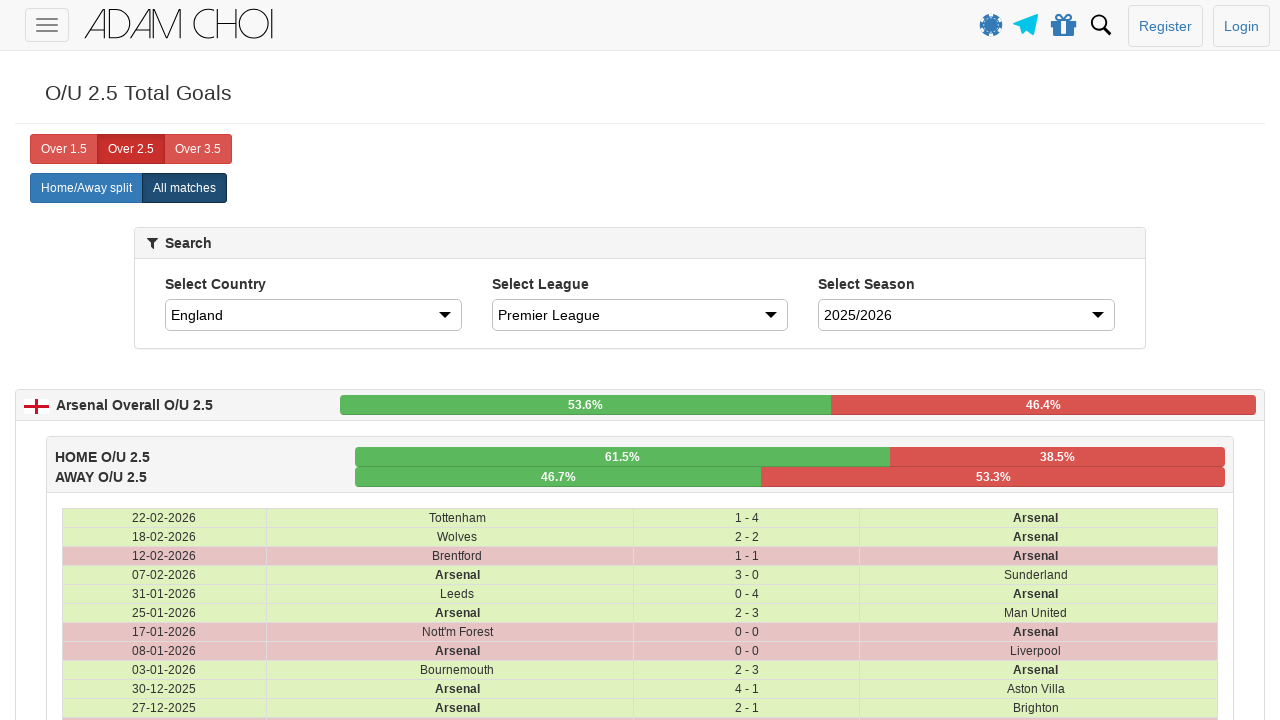

Match data table loaded with table rows displayed
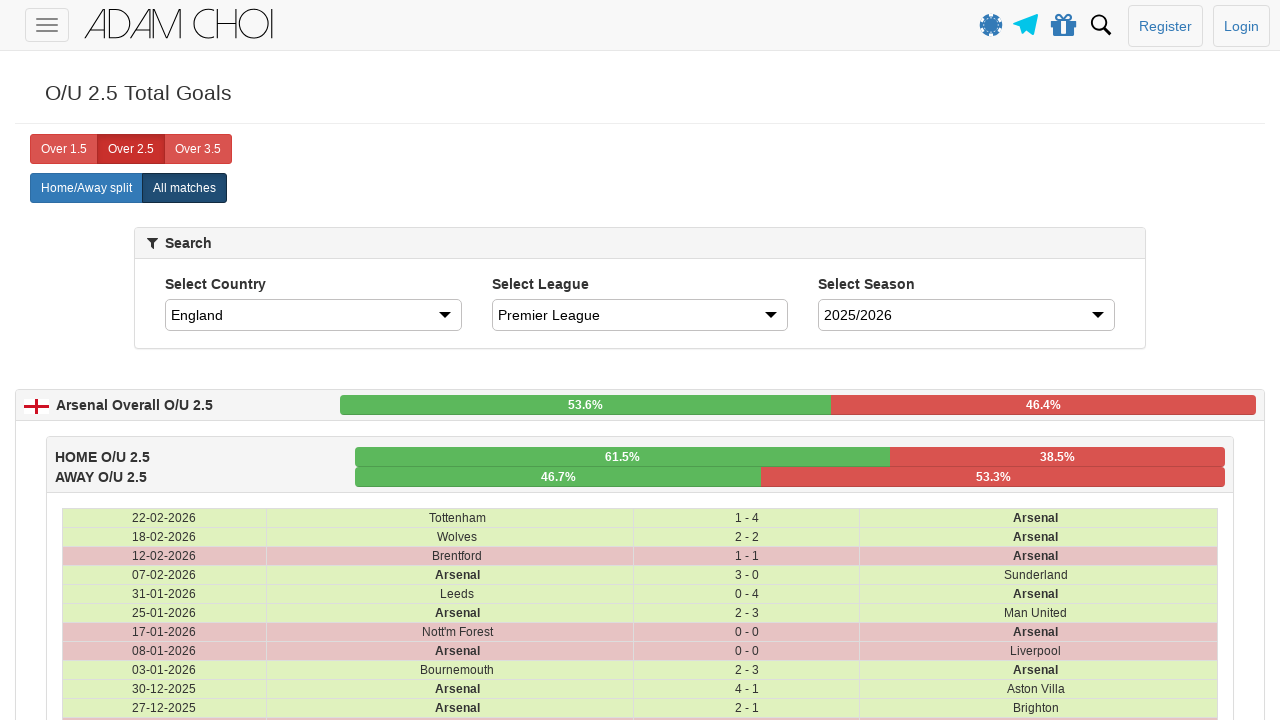

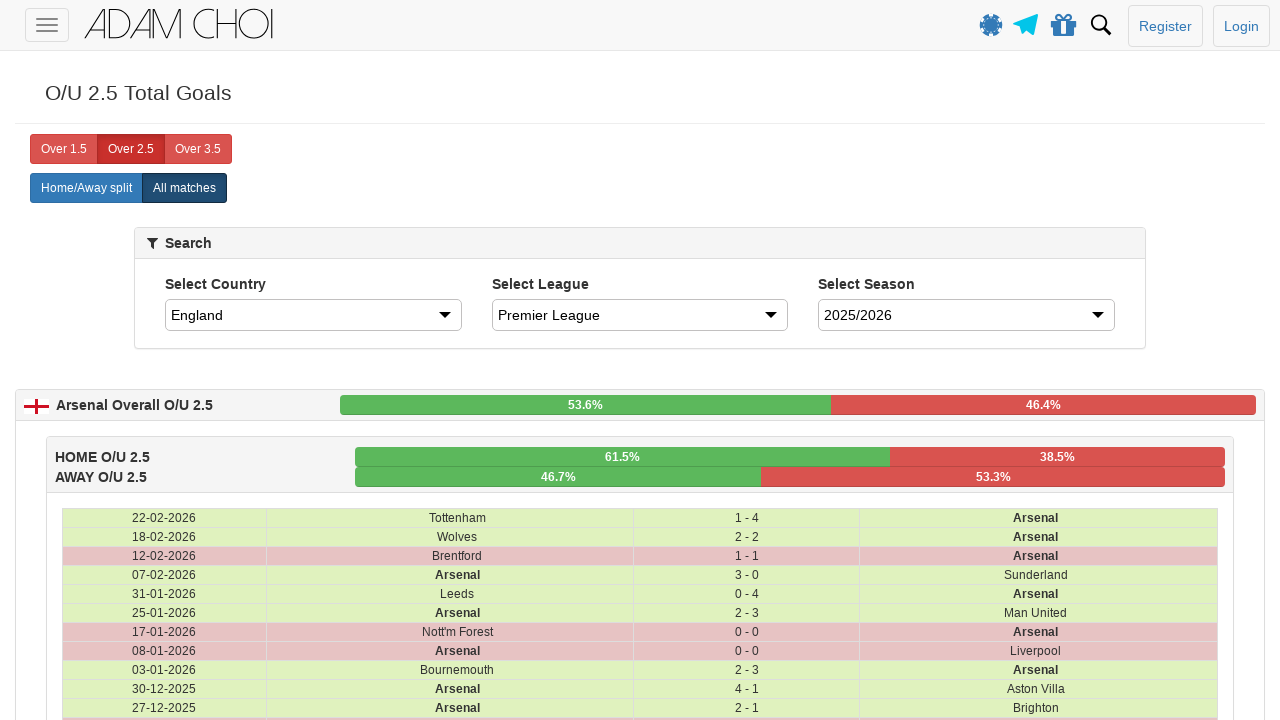